Tests confirm popup functionality by clicking the confirm button, dismissing the dialog with Cancel, and verifying the resulting text displays "Cancel it is!".

Starting URL: https://practice-automation.com/

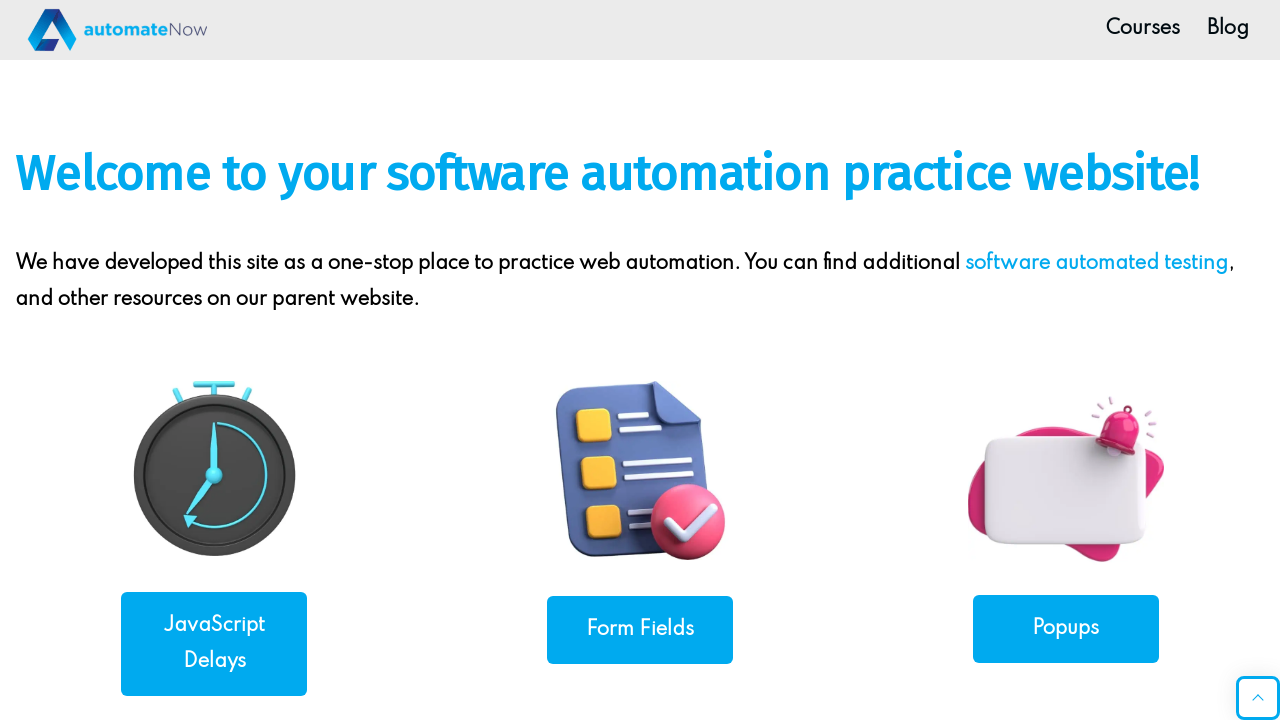

Clicked on Popups link to navigate to popups page at (1066, 628) on xpath=//a[contains(@href, 'popups')]
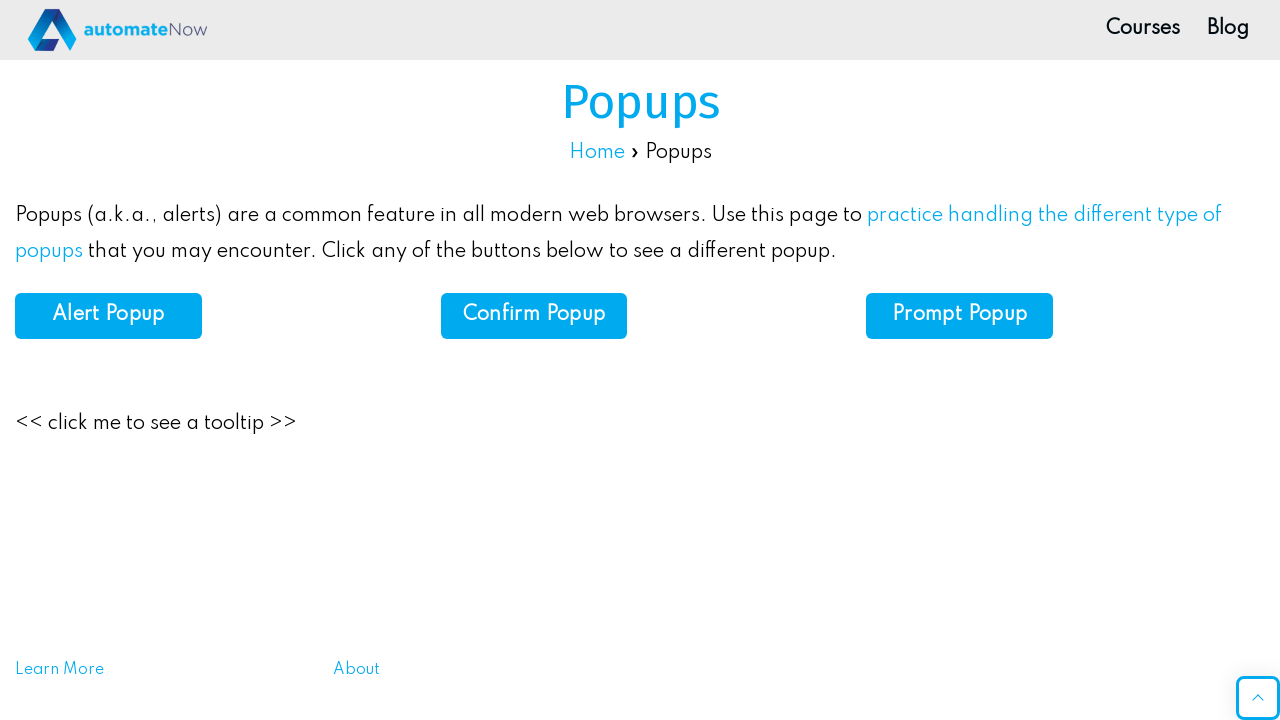

Waited for navigation to popups page
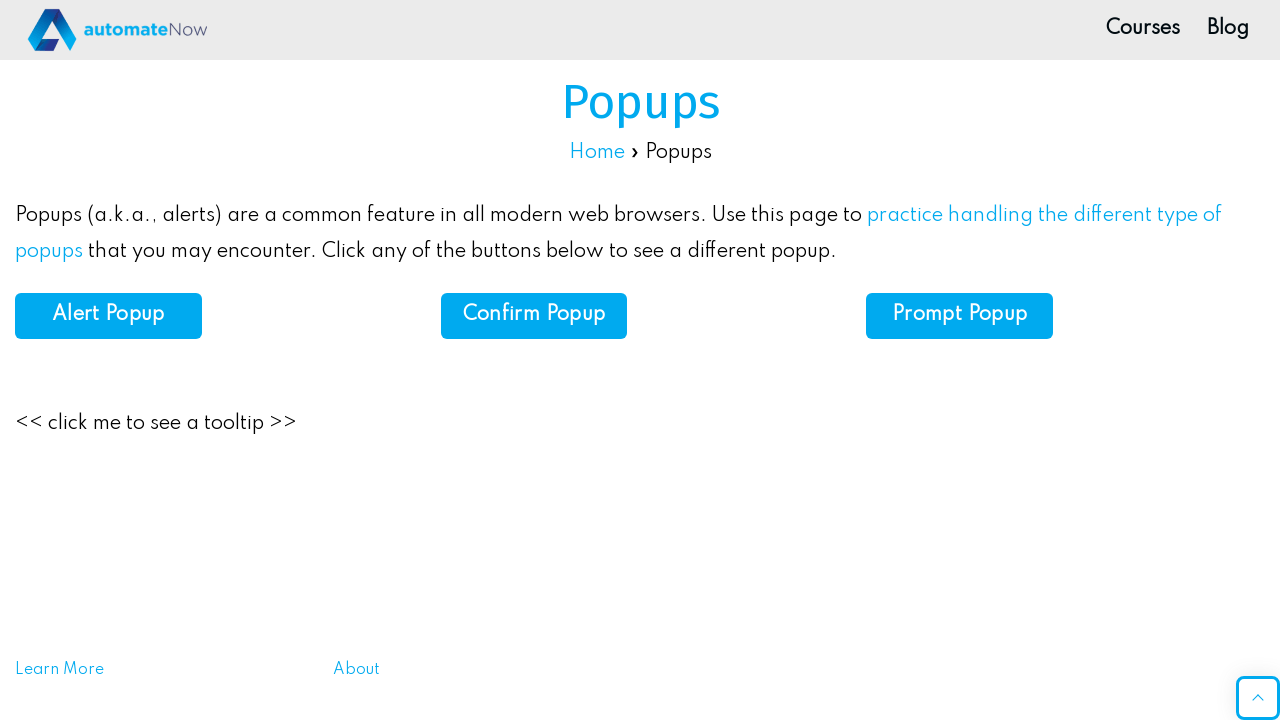

Set up dialog handler to dismiss confirmation dialog
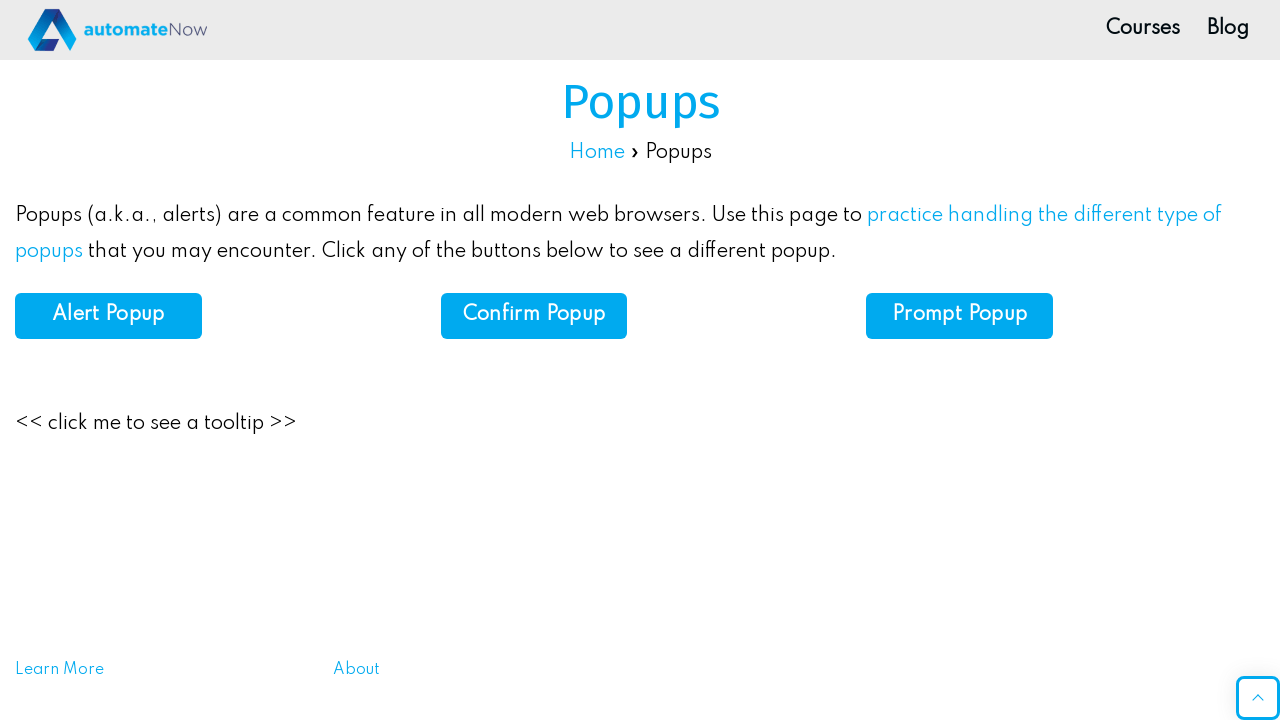

Clicked the Confirm button to trigger confirmation dialog at (534, 316) on #confirm
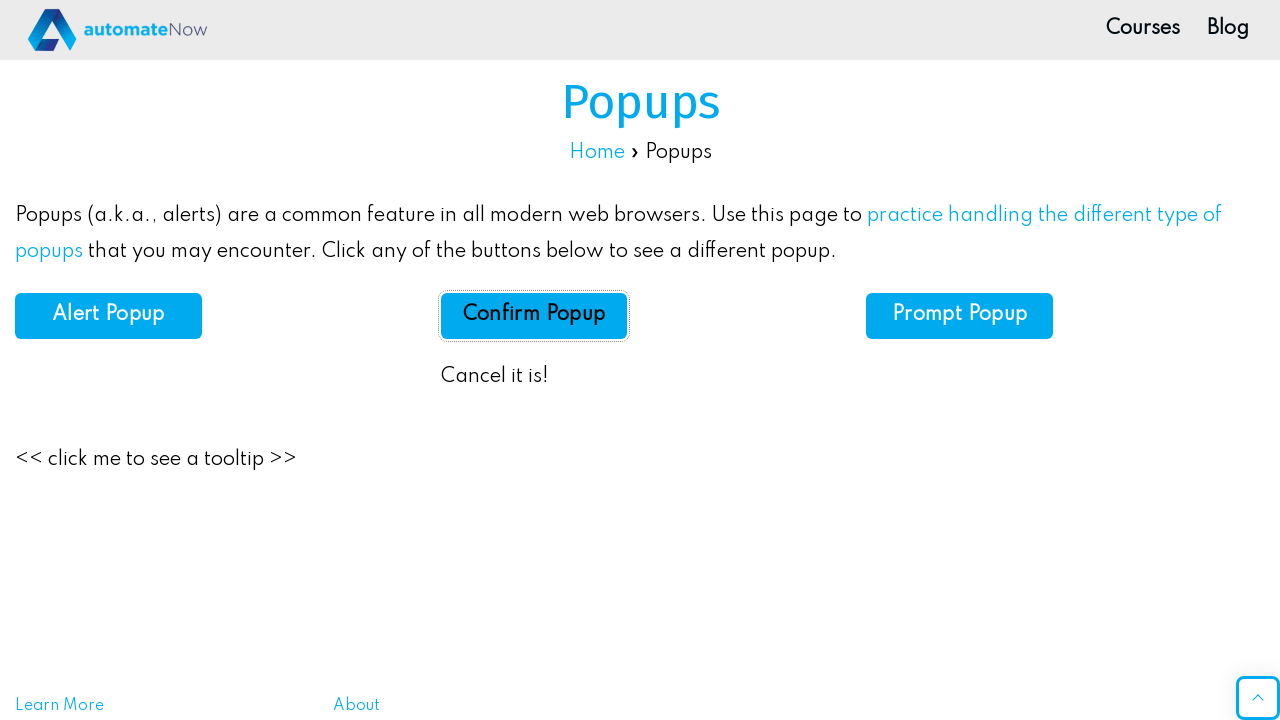

Waited for confirmation result text to appear
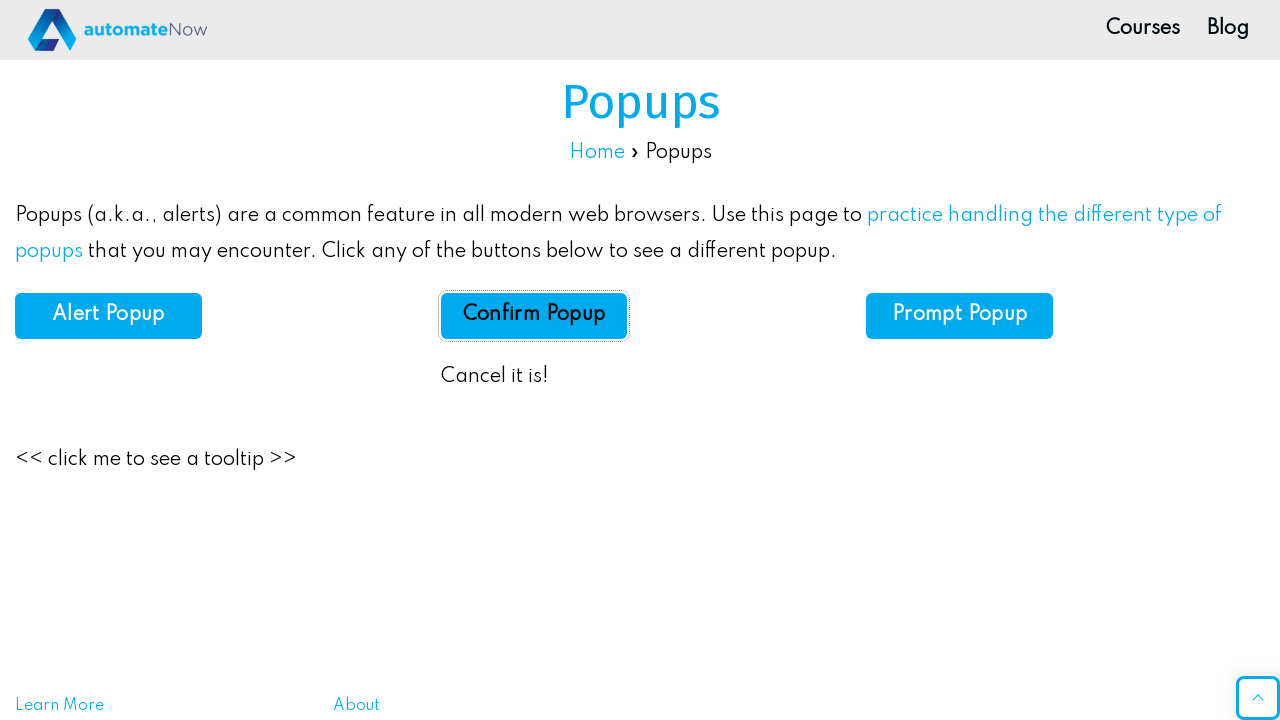

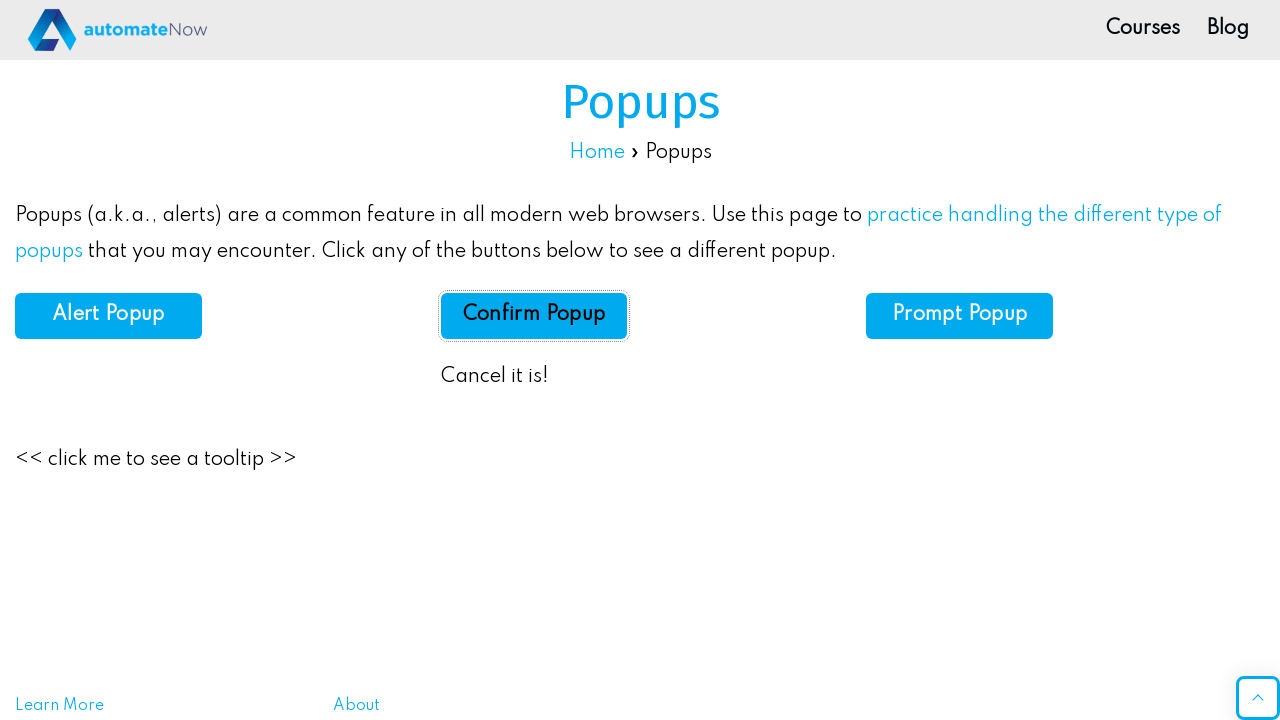